Tests switching between windows by opening a new window, navigating within it, then returning to original window

Starting URL: https://codenboxautomationlab.com/practice/

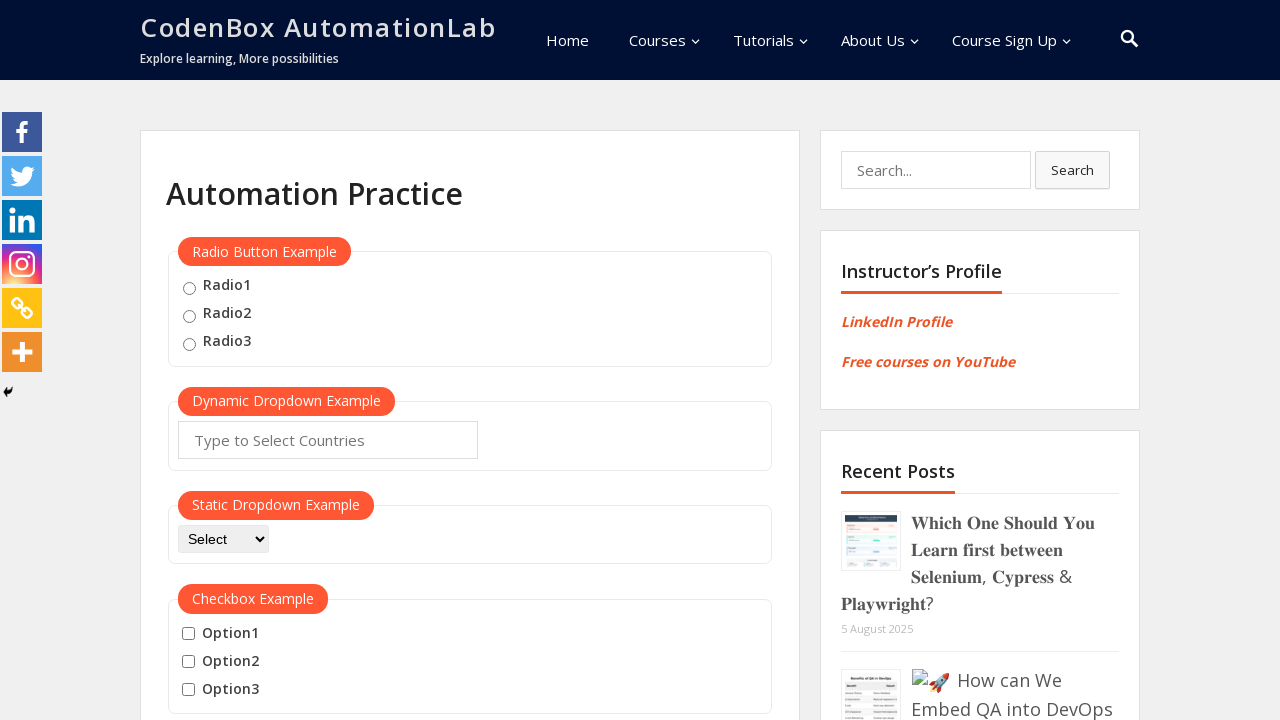

Clicked button to open new window at (237, 360) on #openwindow
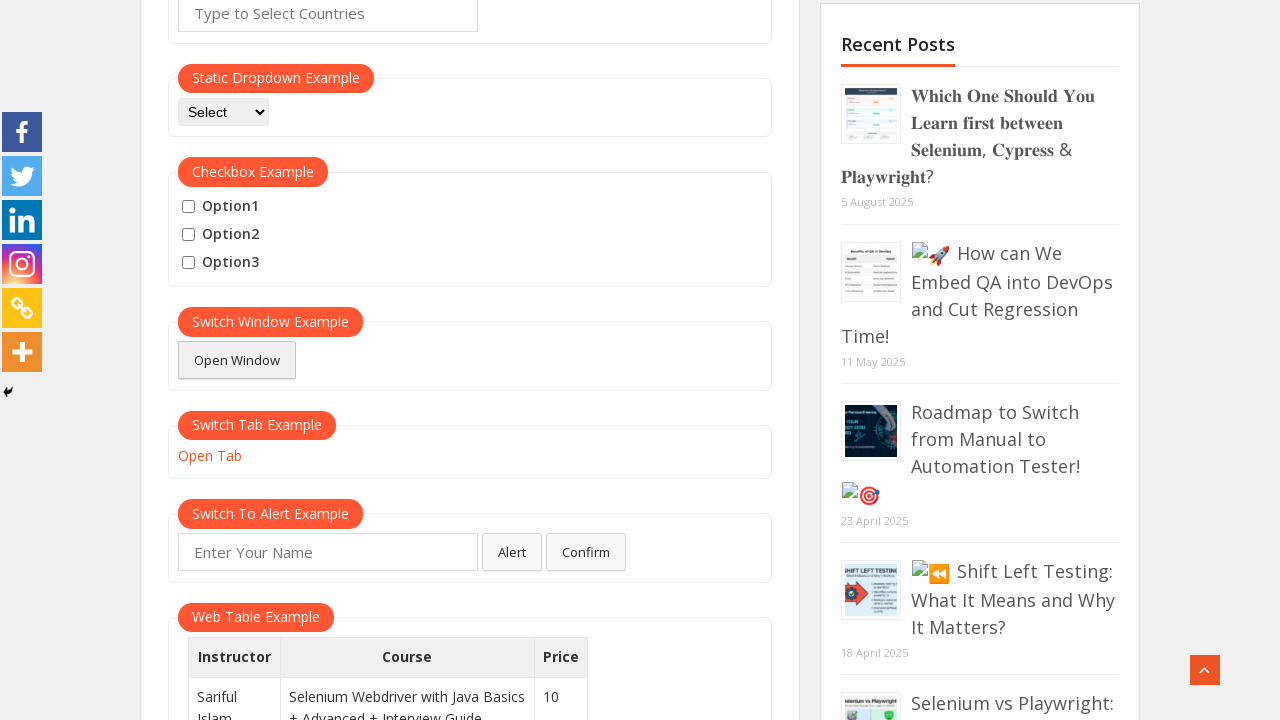

New popup window opened and captured
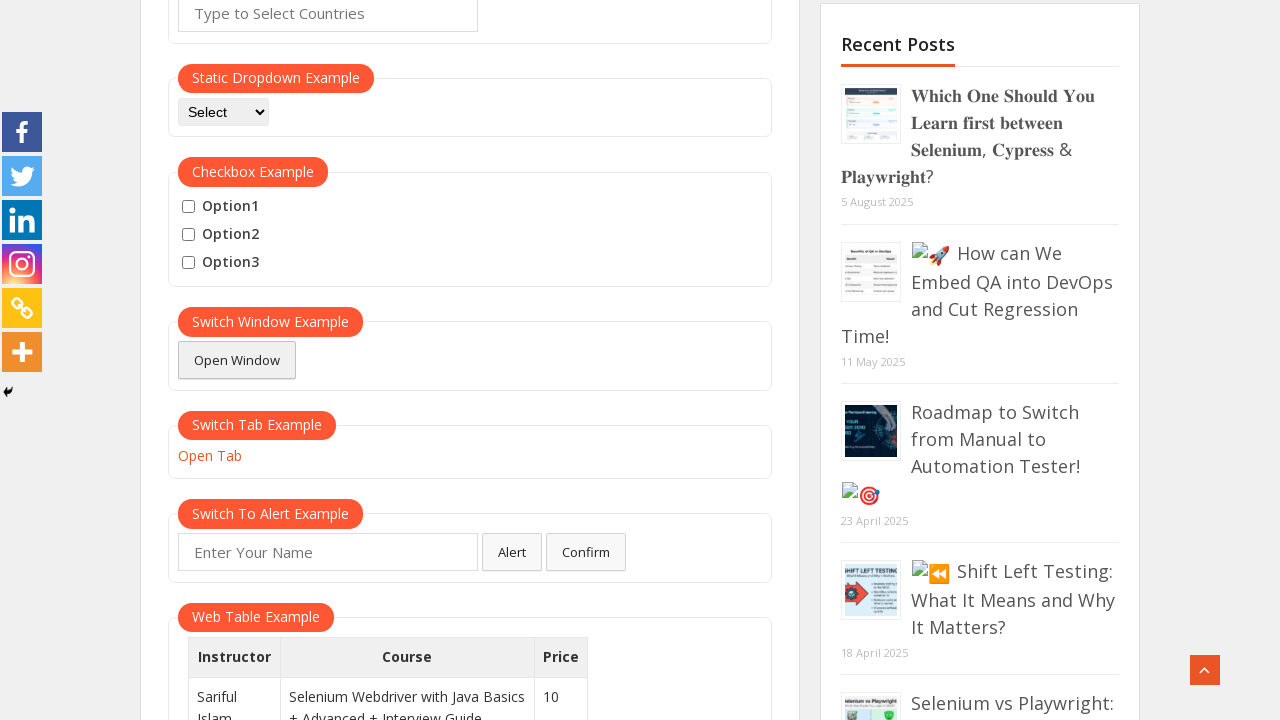

Popup window finished loading
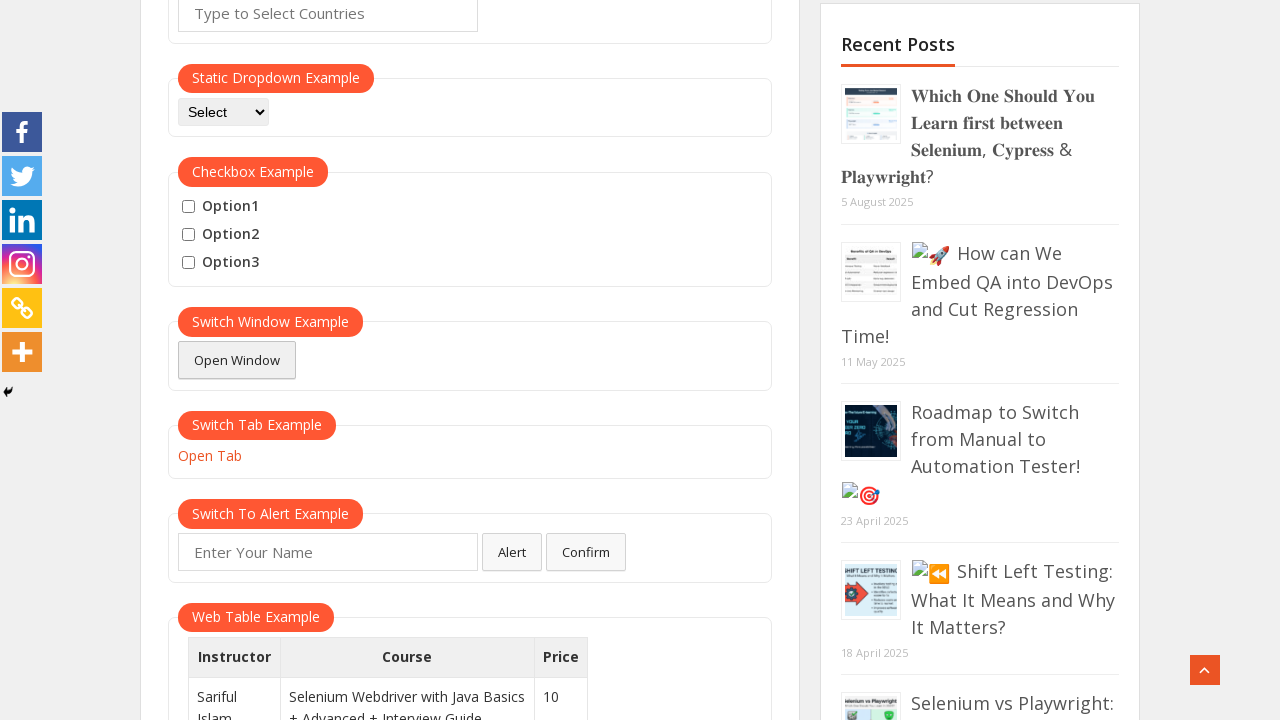

Waited 1 second for popup to stabilize
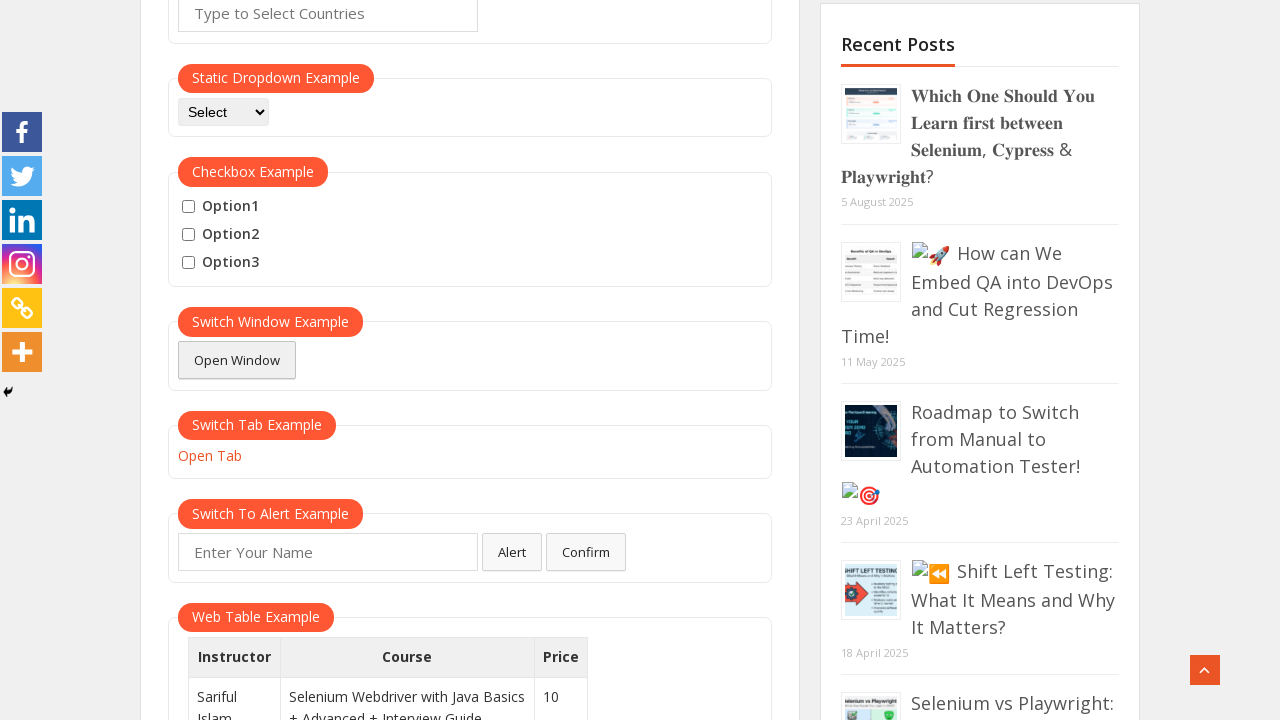

Clicked menu item in popup window at (517, 64) on xpath=//*[@id="menu-item-9675"]/a/span[1]
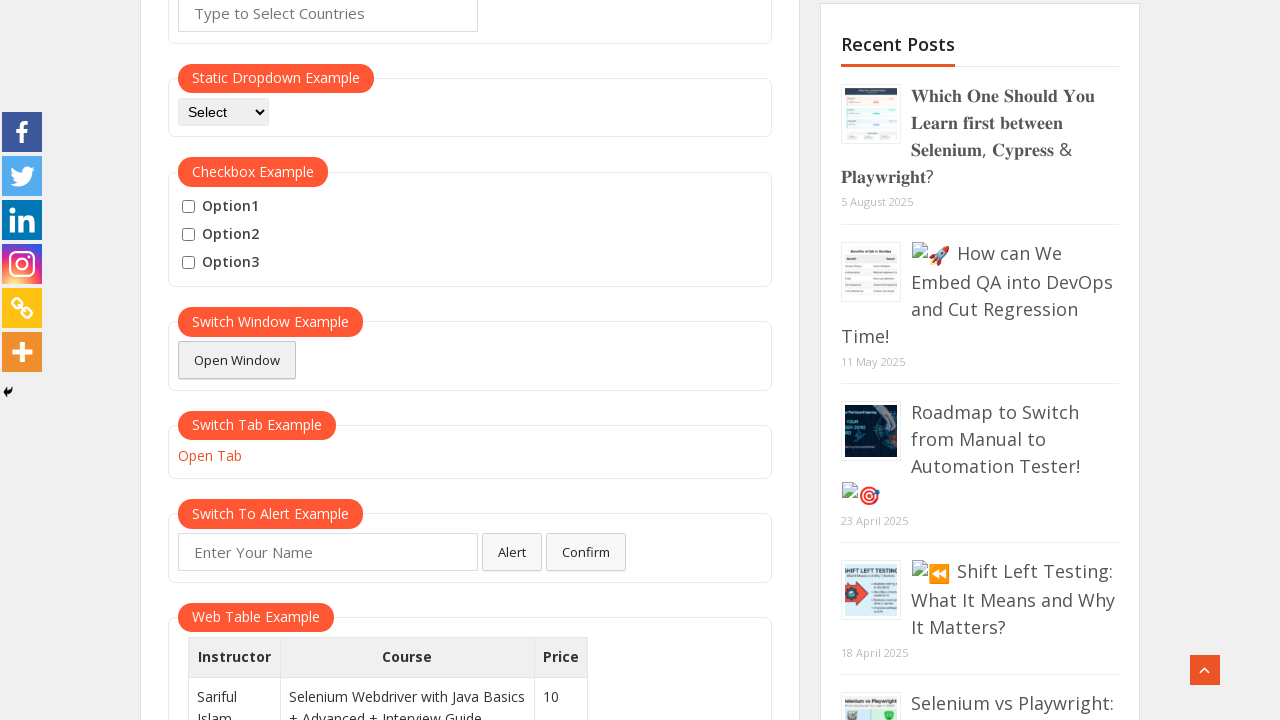

Waited 3 seconds before returning to main window
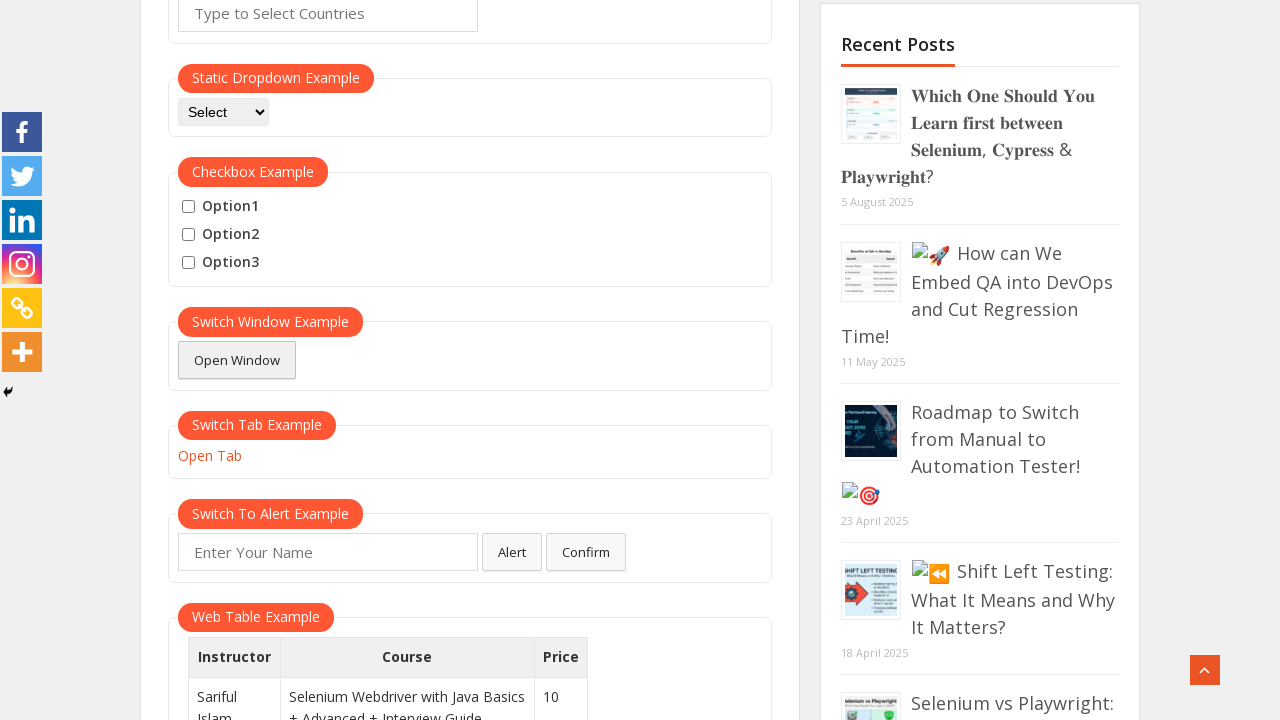

Located all checkboxes in main window
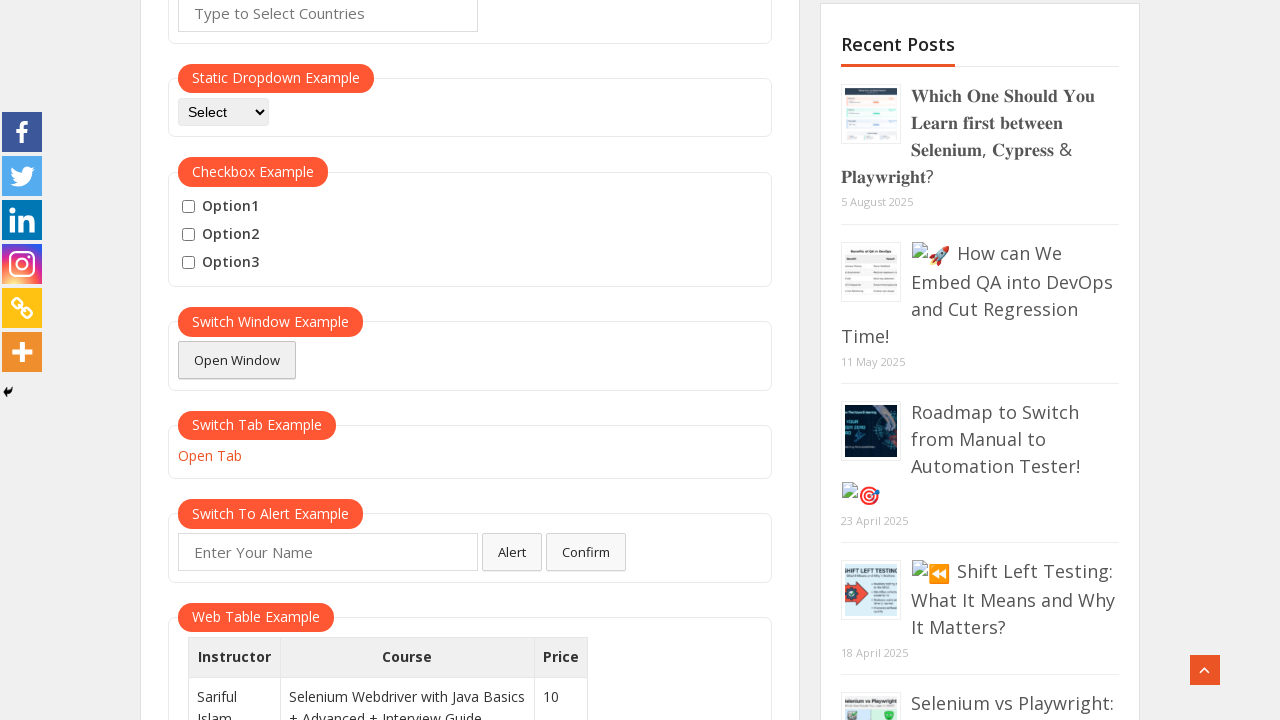

Clicked a checkbox in the main window at (188, 207) on #checkbox-example input[type='checkbox'] >> nth=0
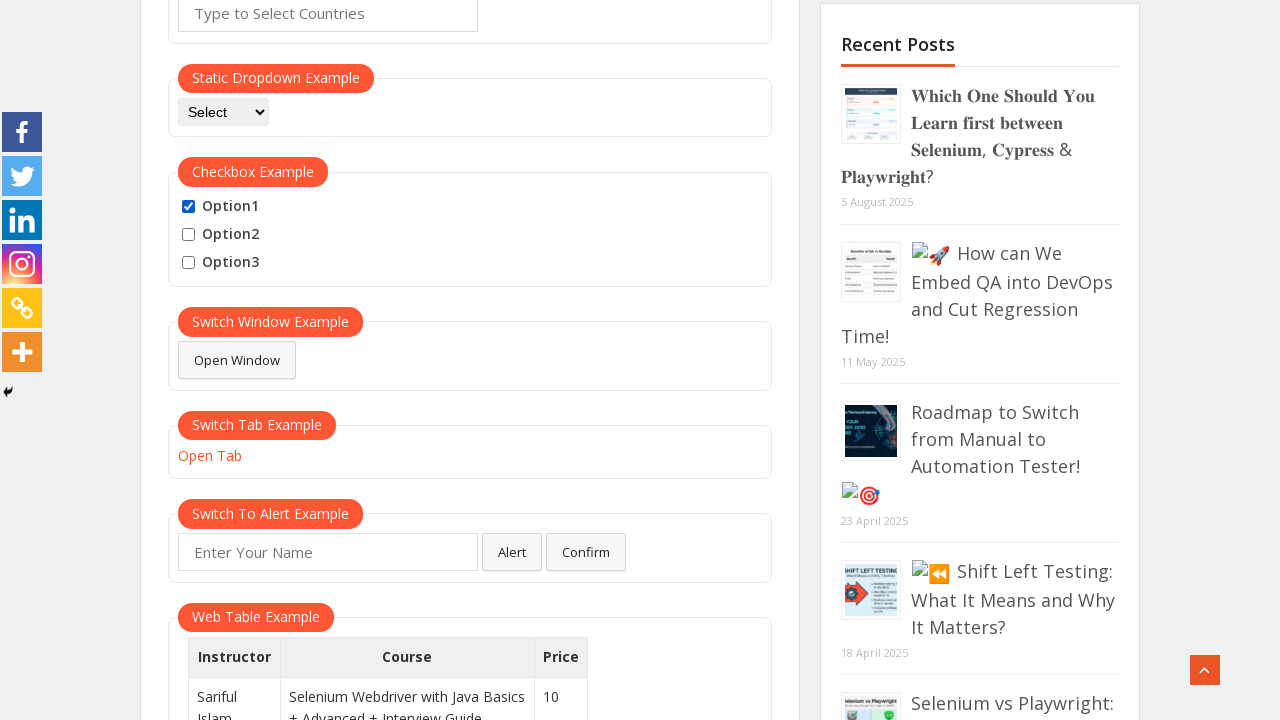

Clicked a checkbox in the main window at (188, 235) on #checkbox-example input[type='checkbox'] >> nth=1
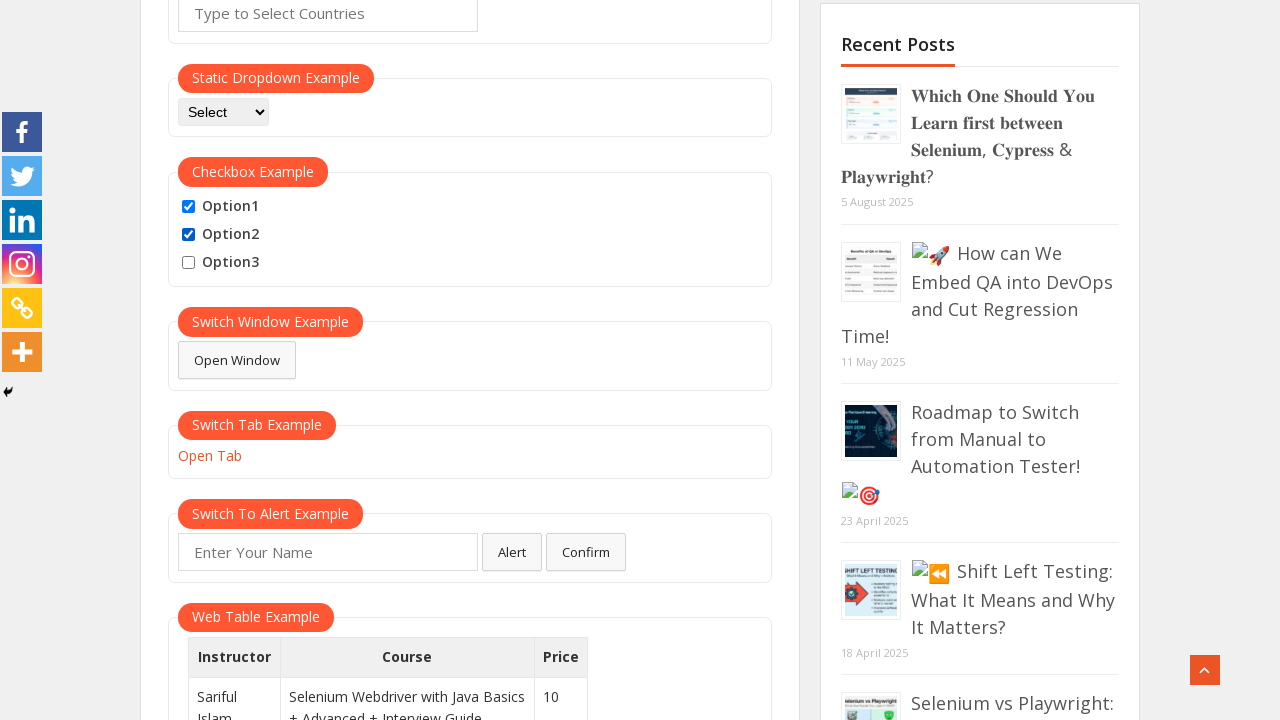

Clicked a checkbox in the main window at (188, 263) on #checkbox-example input[type='checkbox'] >> nth=2
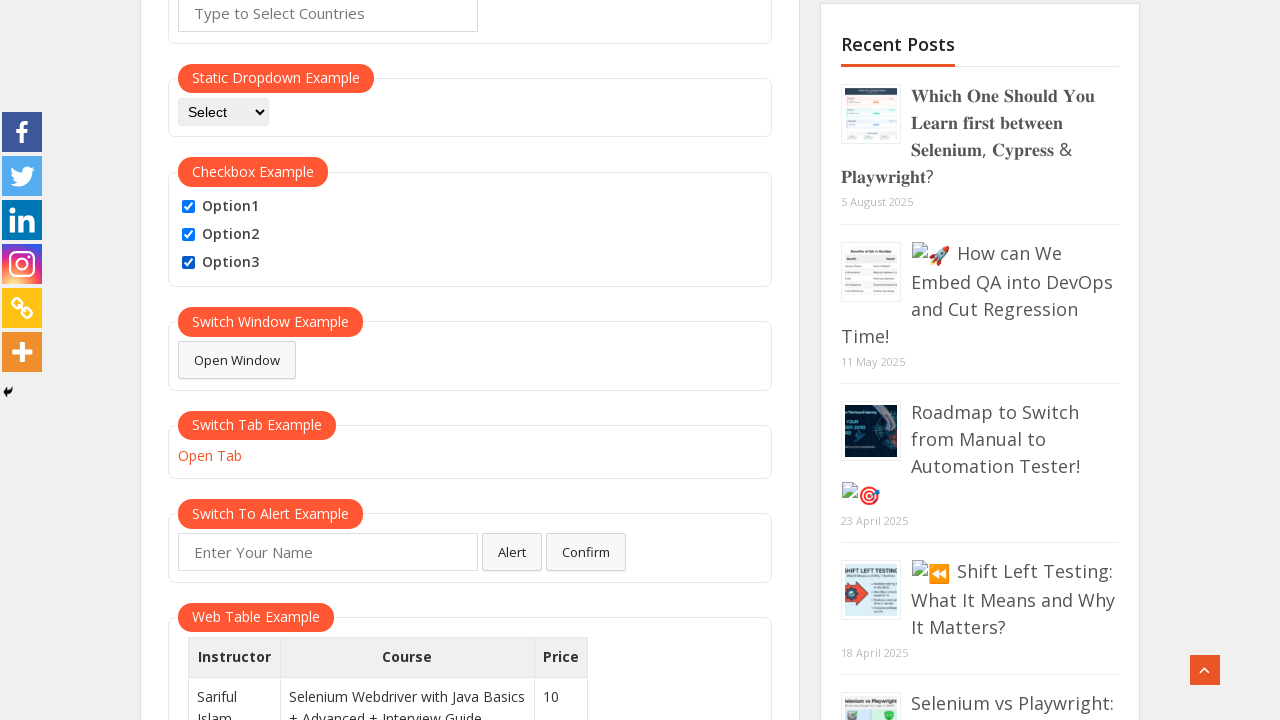

Closed the popup window
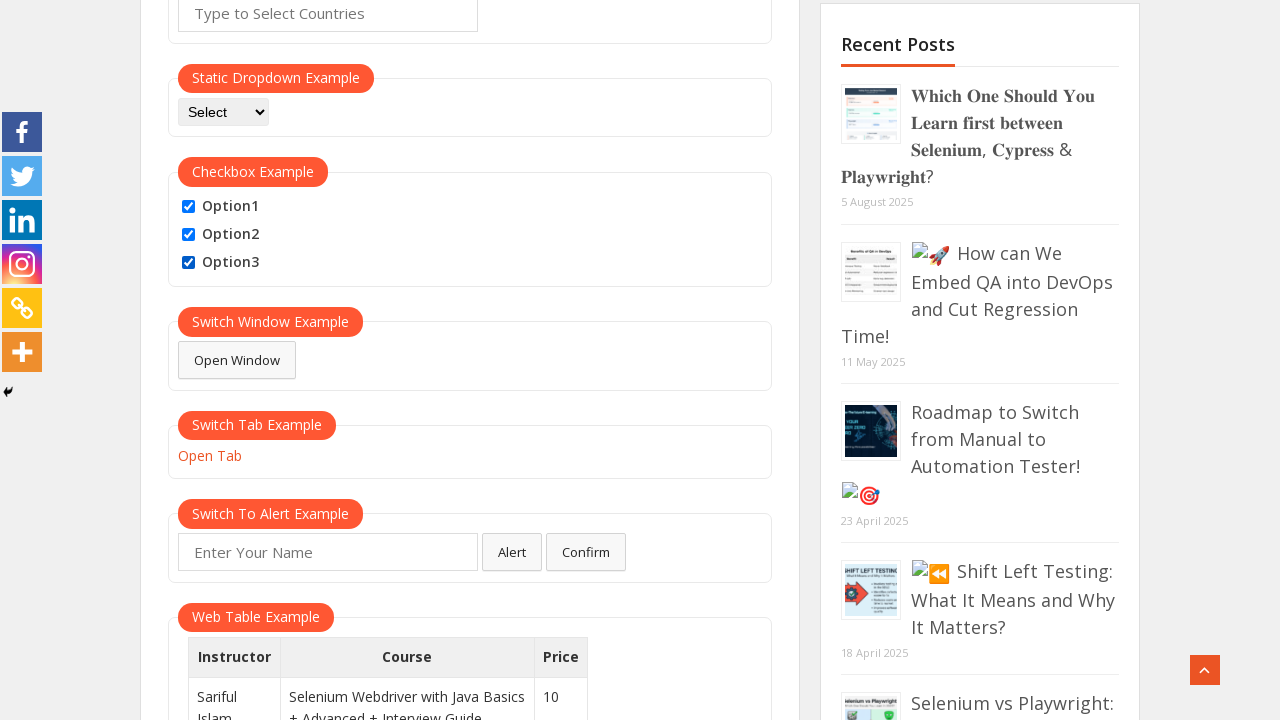

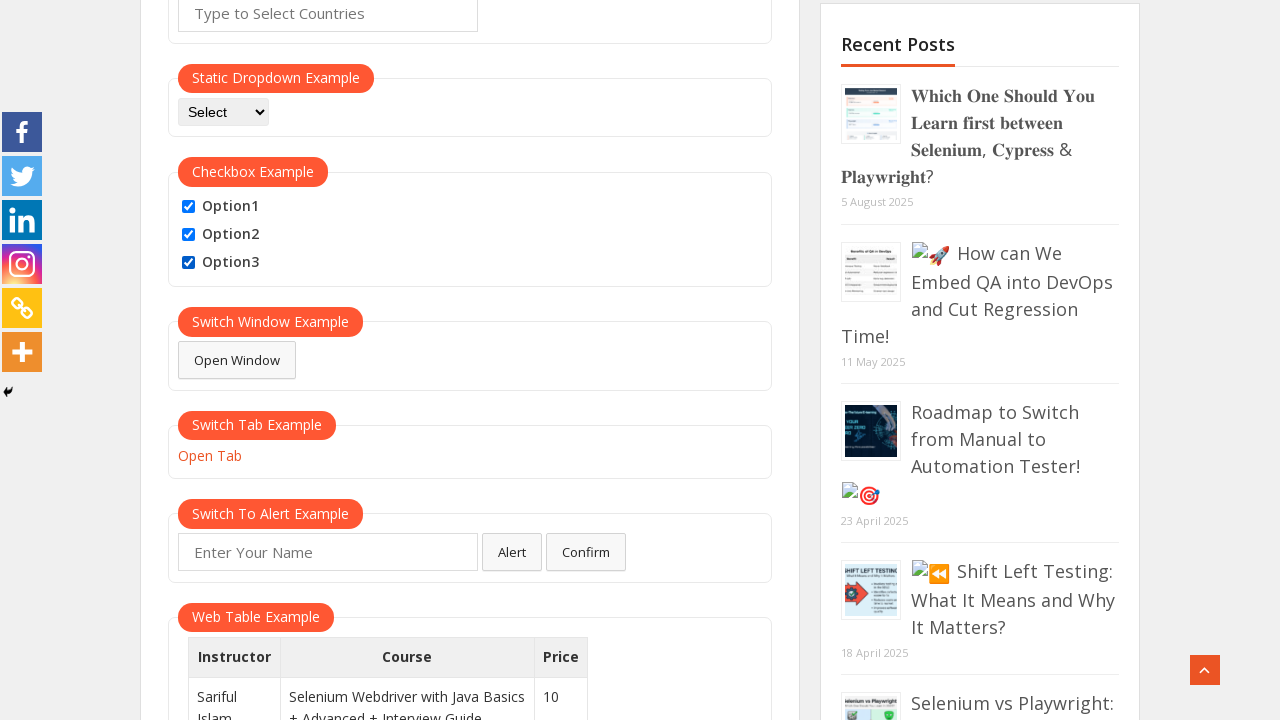